Tests clicking the "Big Page with Many Elements" link on the UltimateQA automation exercises page

Starting URL: https://www.ultimateqa.com/automation/

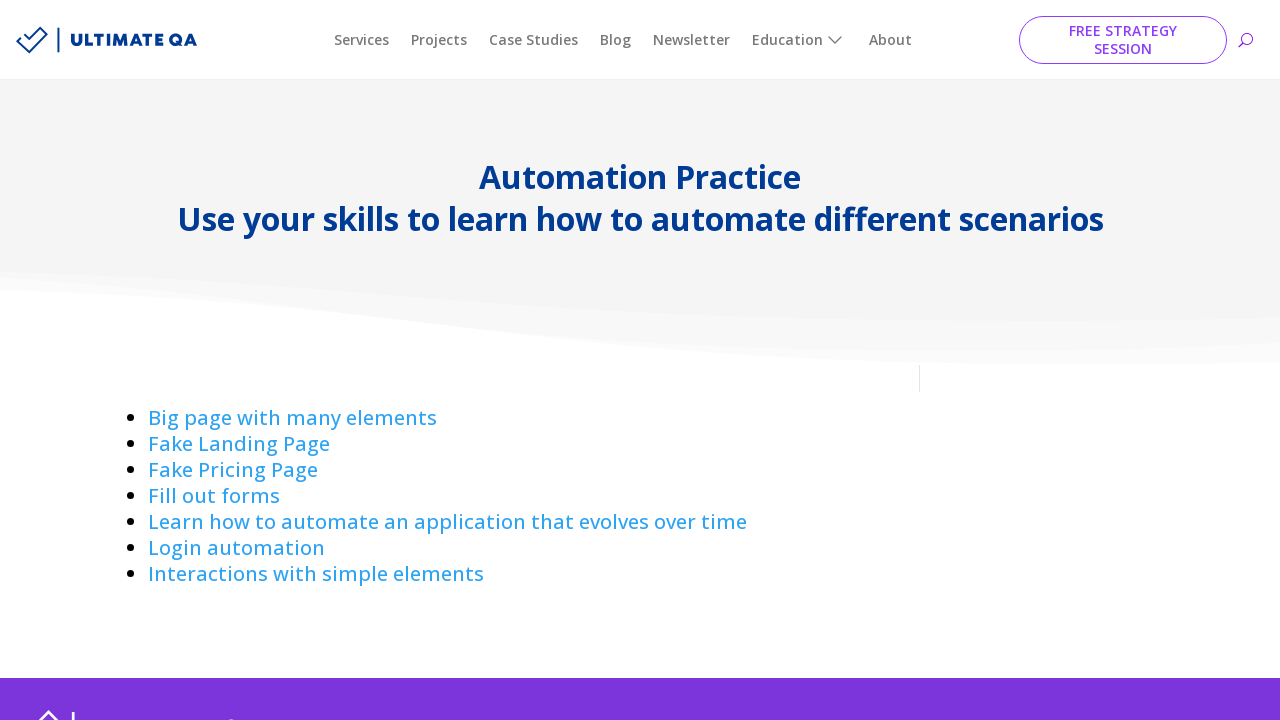

Clicked the 'Big Page with Many Elements' link on UltimateQA automation exercises page at (292, 418) on a:has-text('Big Page')
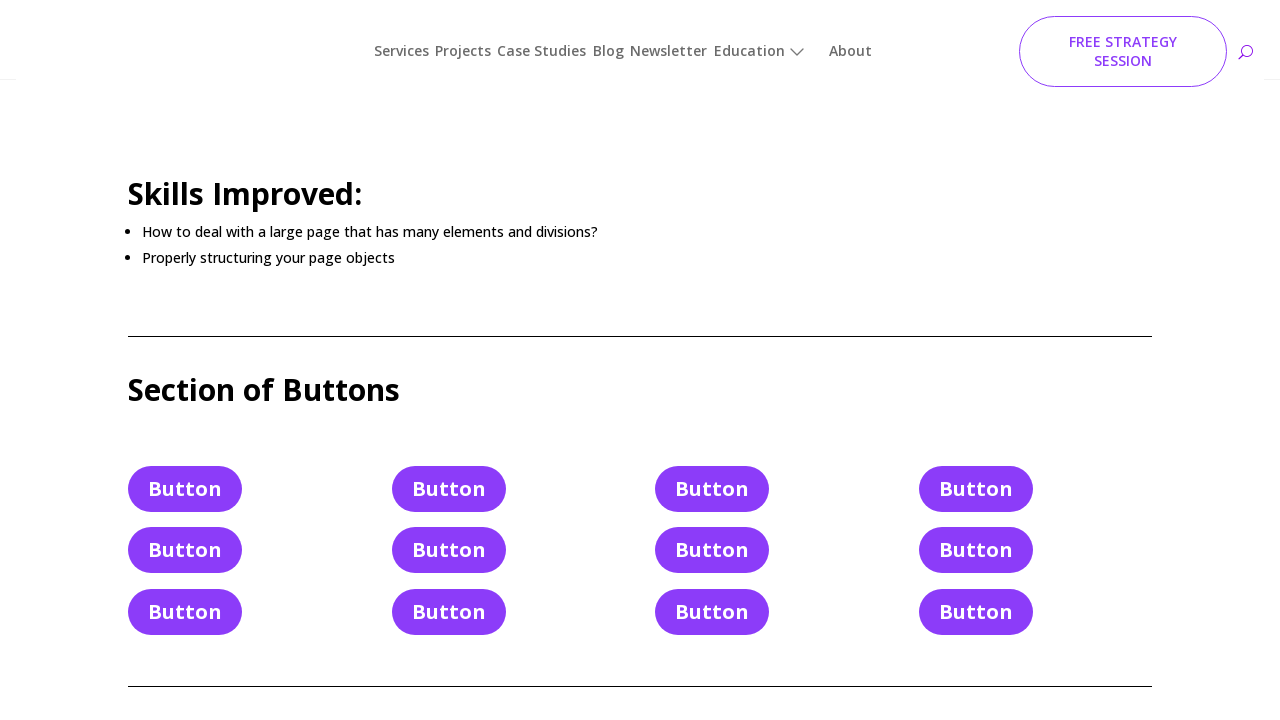

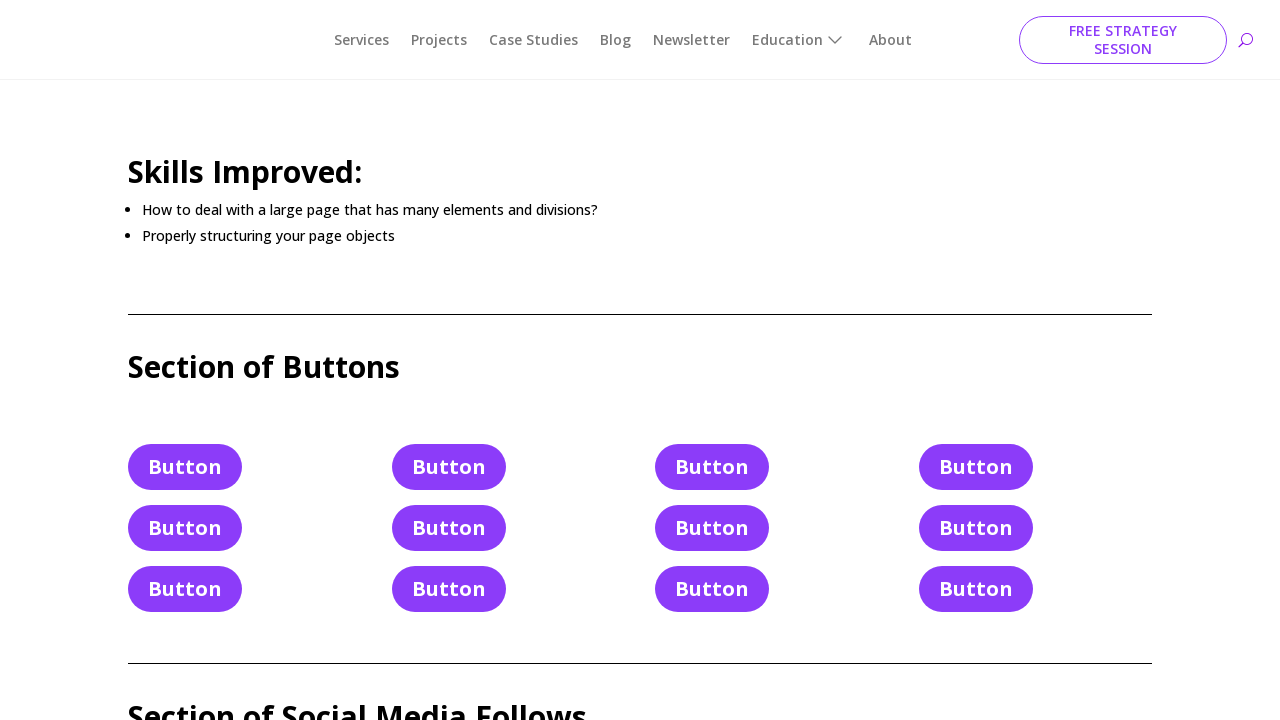